Finds and clicks a link with calculated text, then fills out a form with personal information

Starting URL: http://suninjuly.github.io/find_link_text

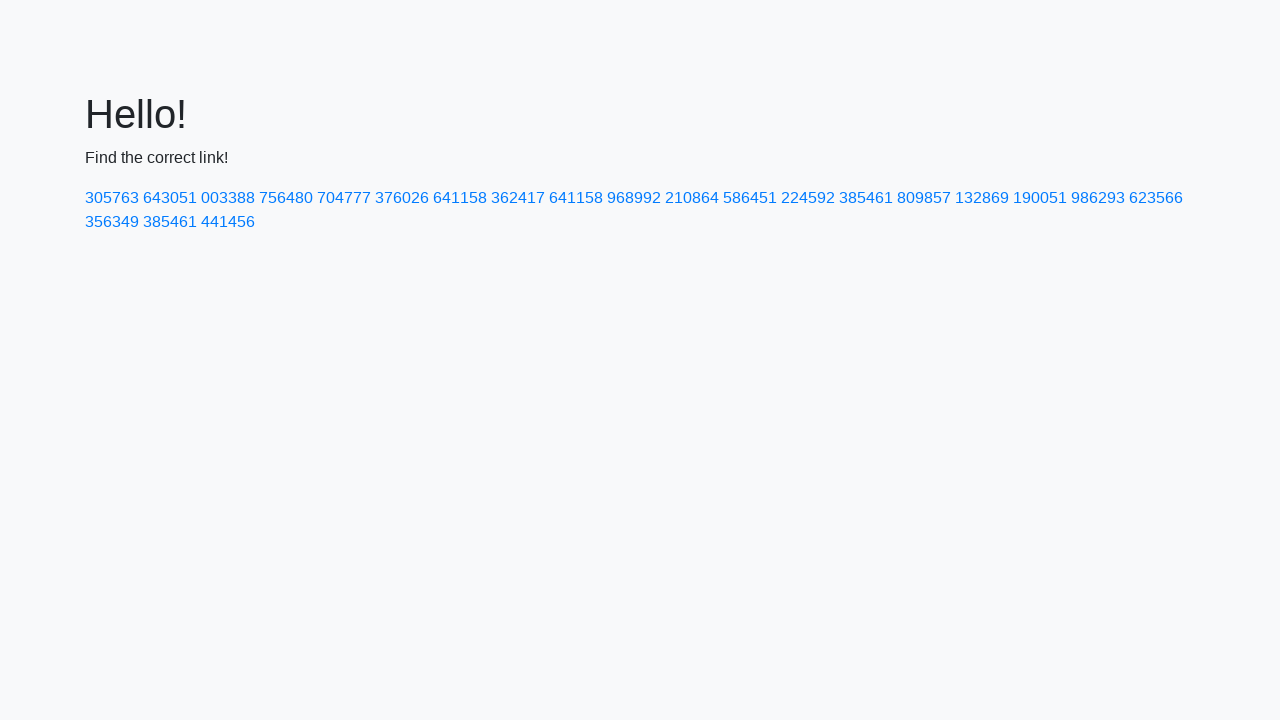

Clicked link with calculated text: 224592 at (808, 198) on text=224592
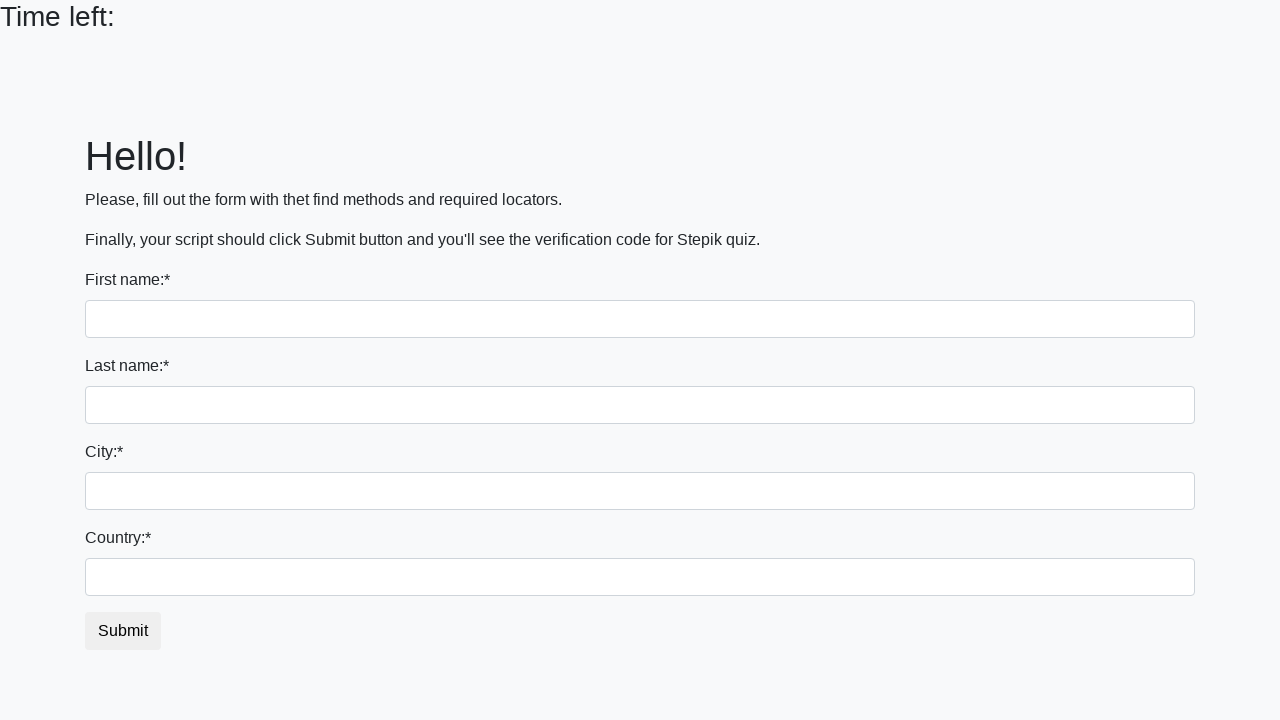

Filled first name field with 'Ivan' on input[name='first_name']
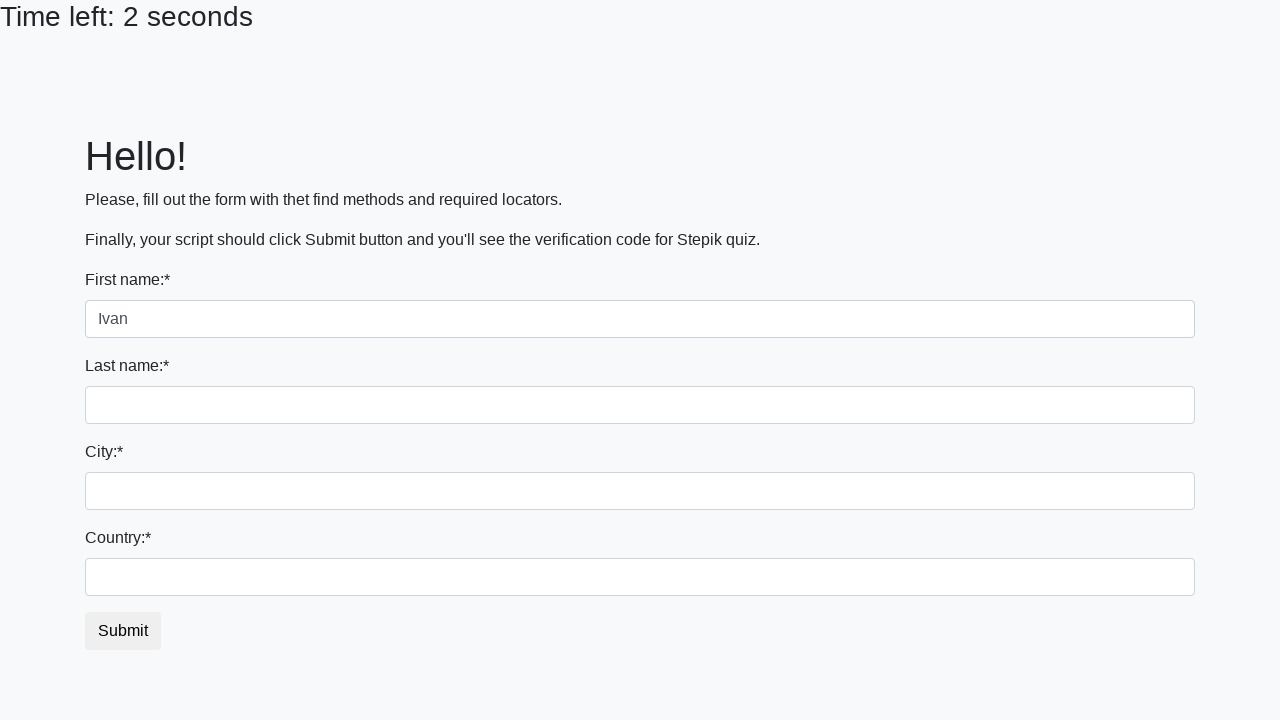

Filled last name field with 'Petrov' on input[name='last_name']
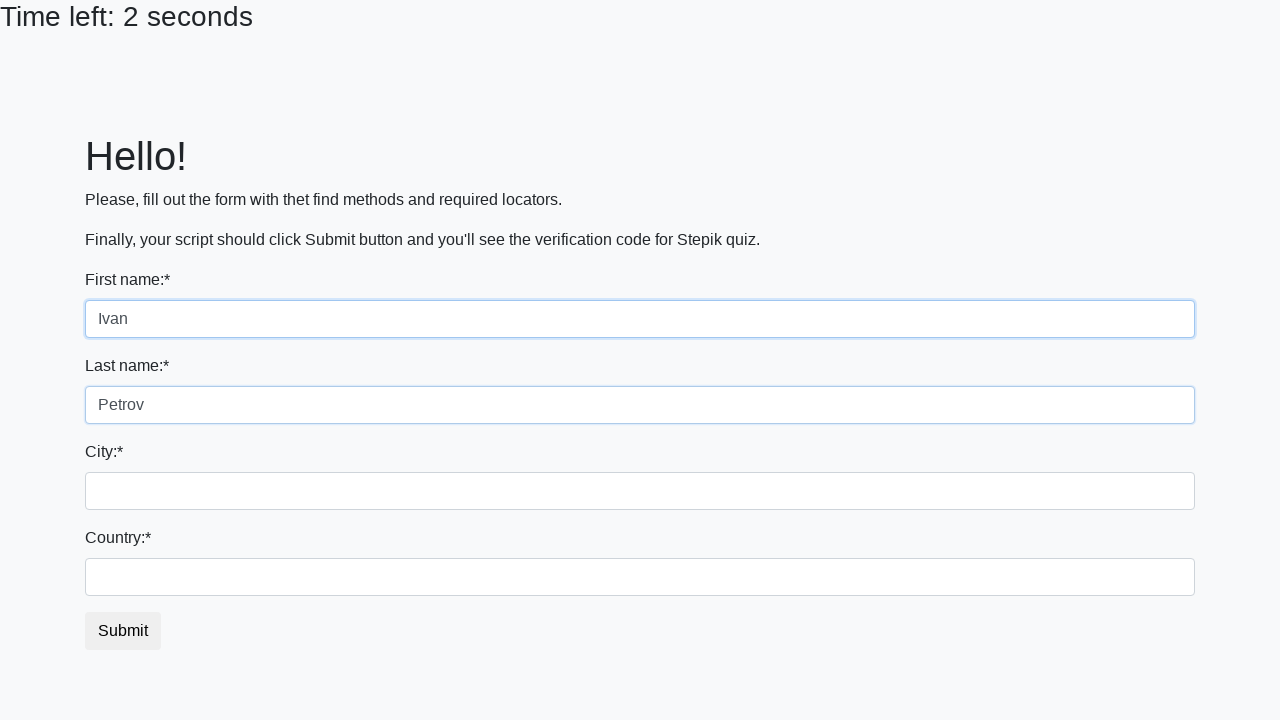

Filled city field with 'Smolensk' on .form-control.city
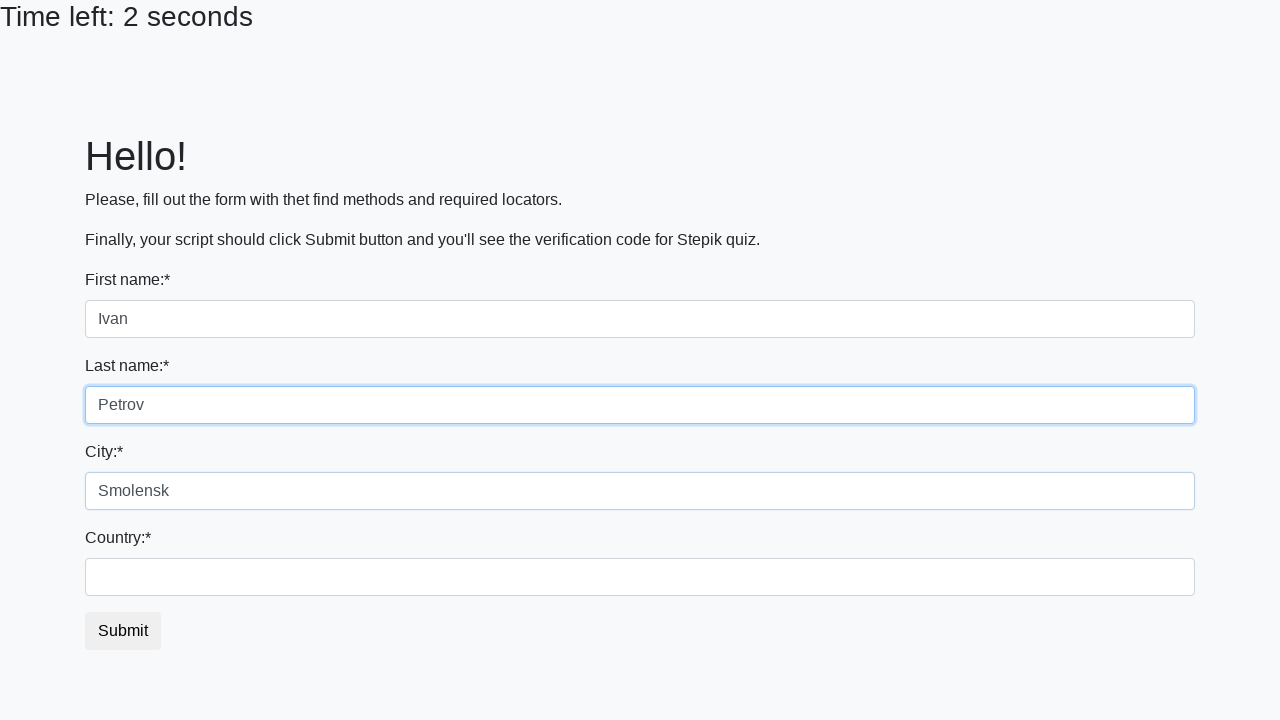

Filled country field with 'Russia' on #country
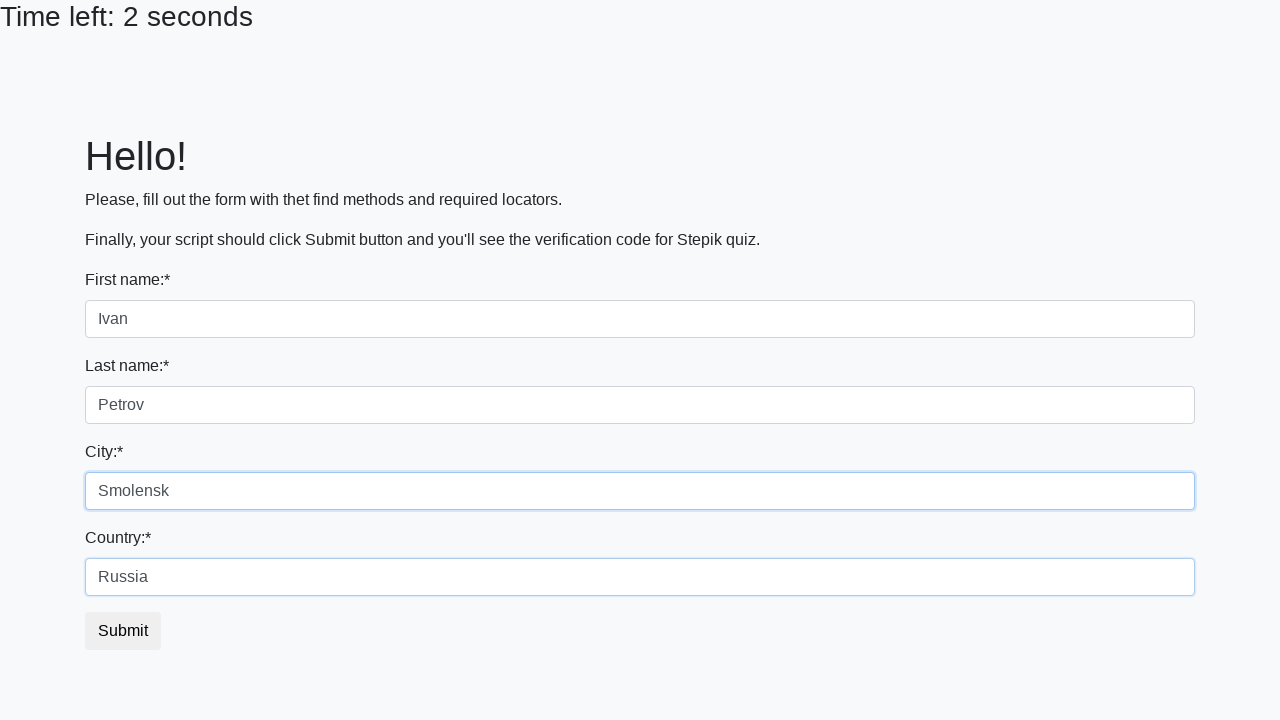

Clicked submit button to submit form at (123, 631) on button.btn.btn-default
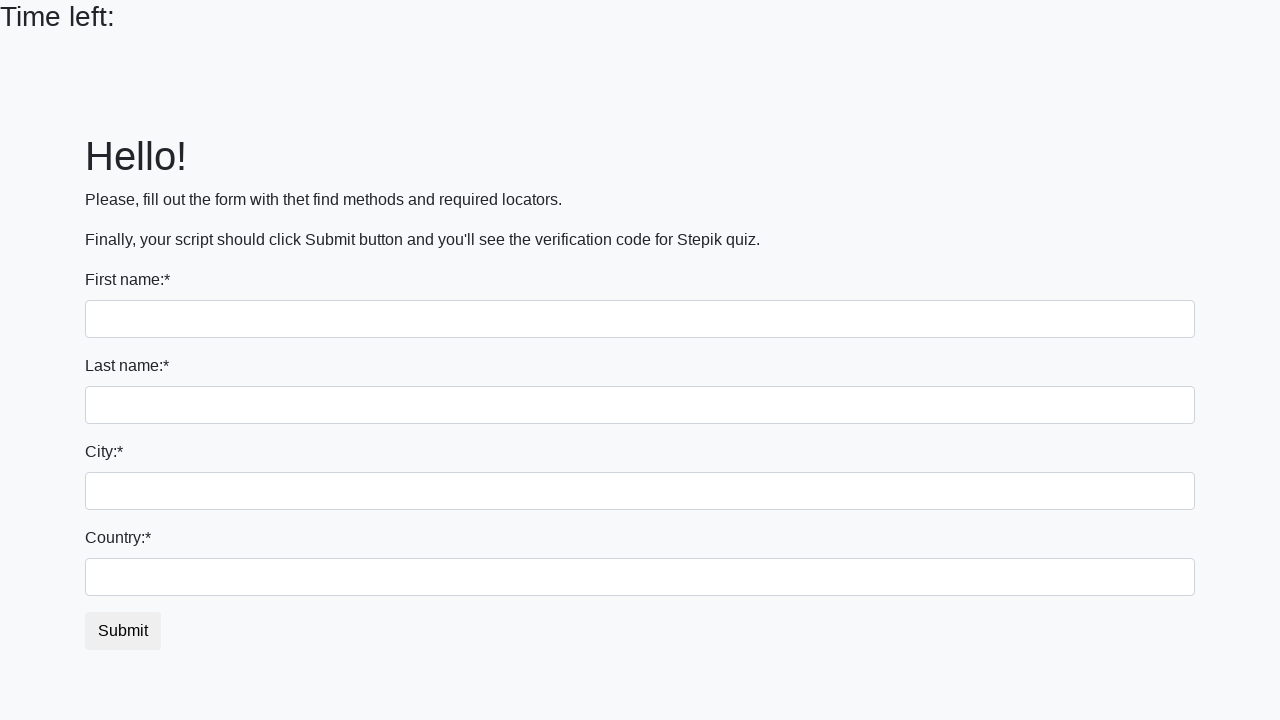

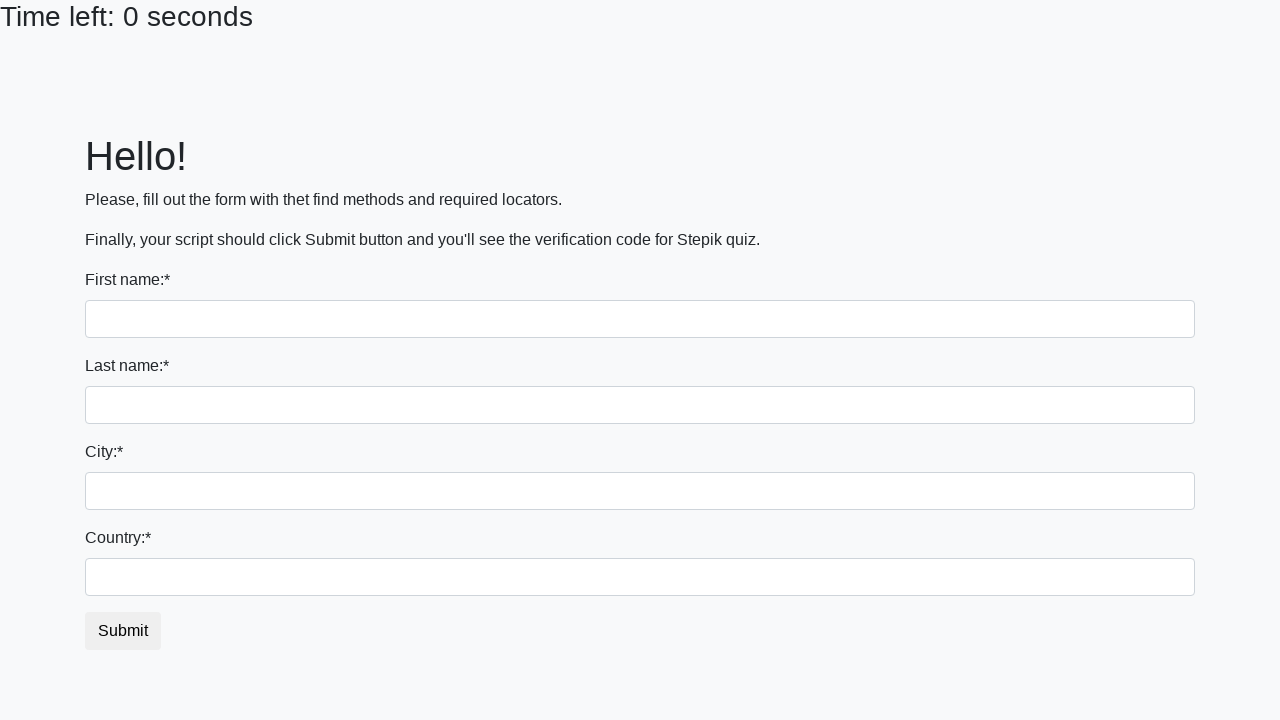